Tests drag and drop functionality by dragging an element and dropping it onto a target drop zone within an iframe on the jQuery UI demo page

Starting URL: https://jqueryui.com/droppable/

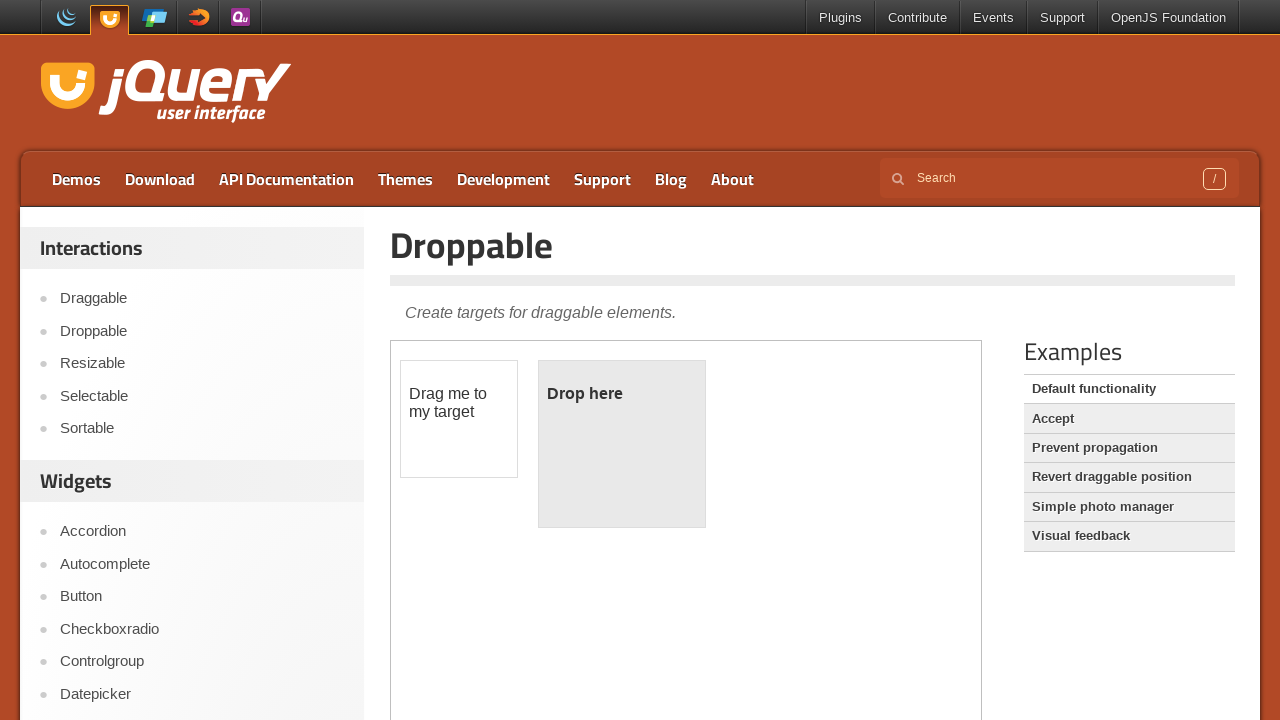

Located iframe containing drag and drop demo
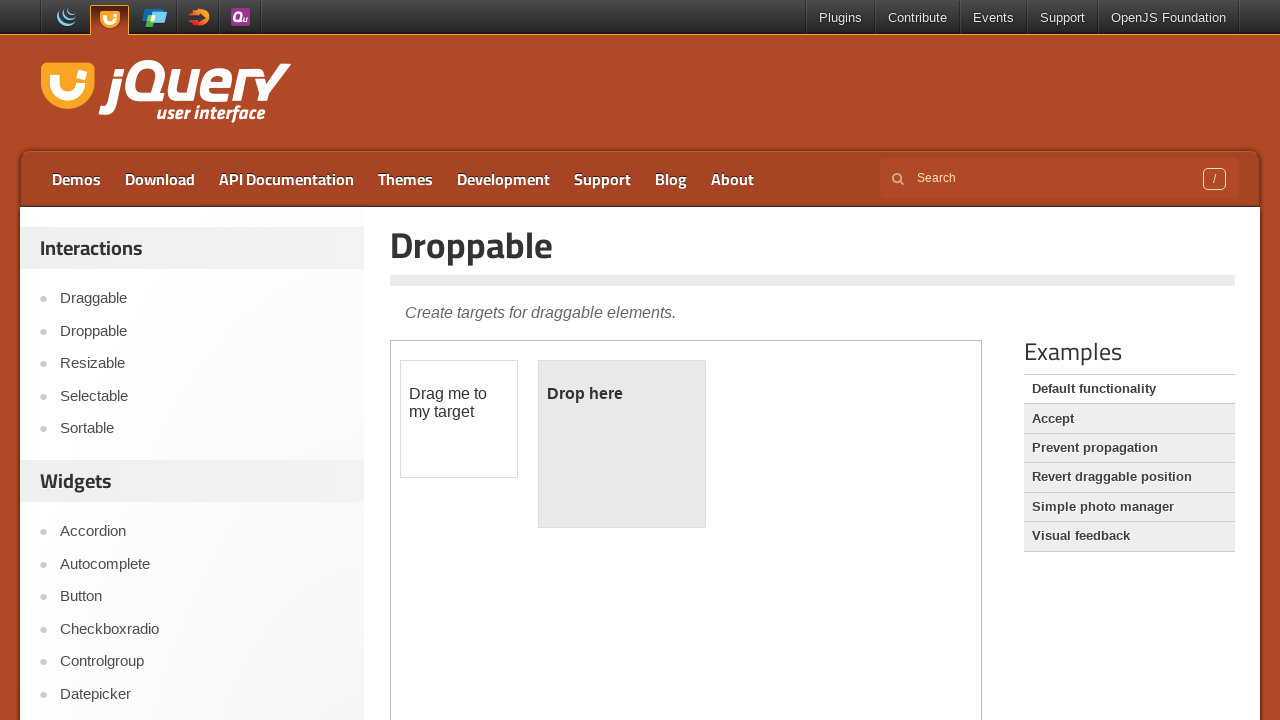

Located draggable element within iframe
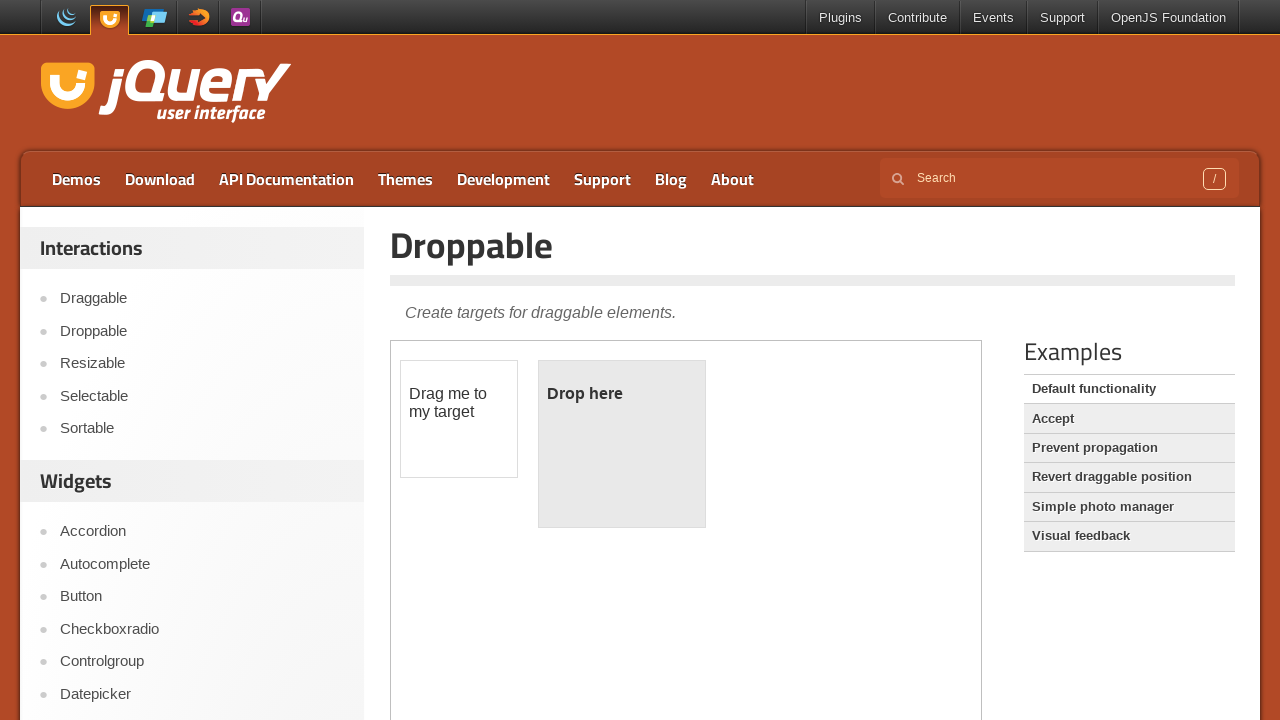

Located droppable target zone within iframe
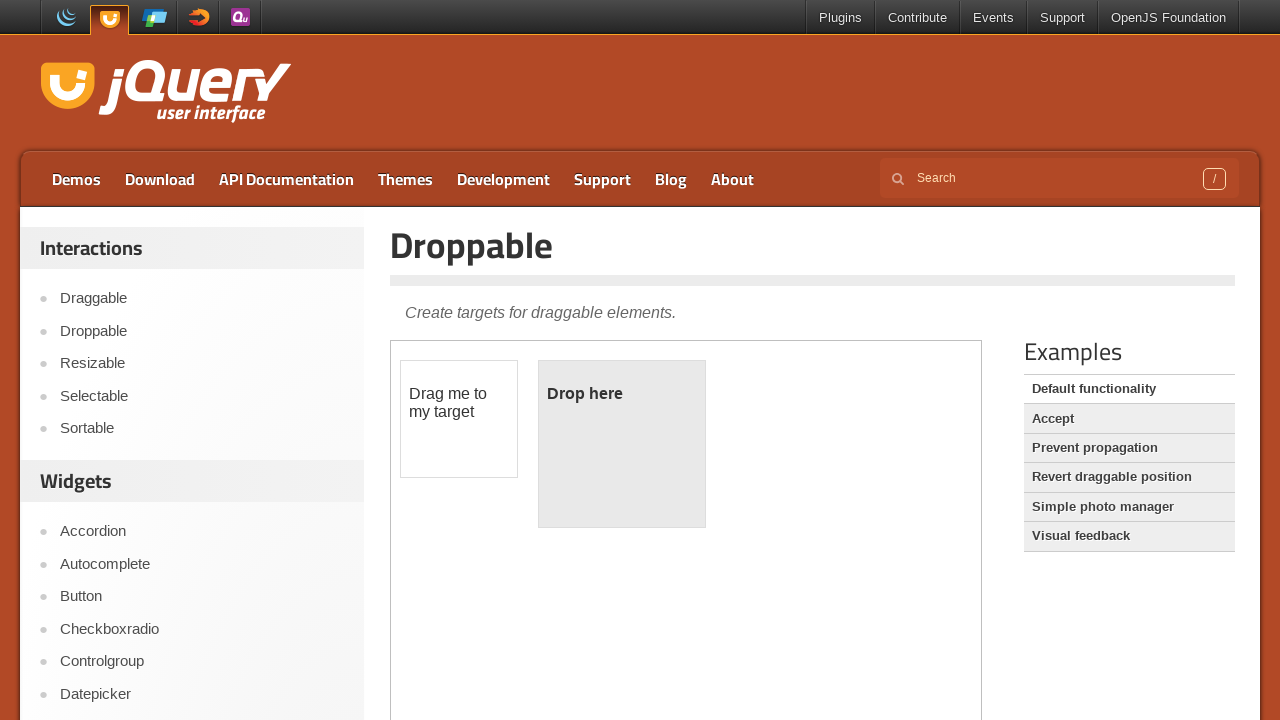

Dragged element onto drop zone at (622, 444)
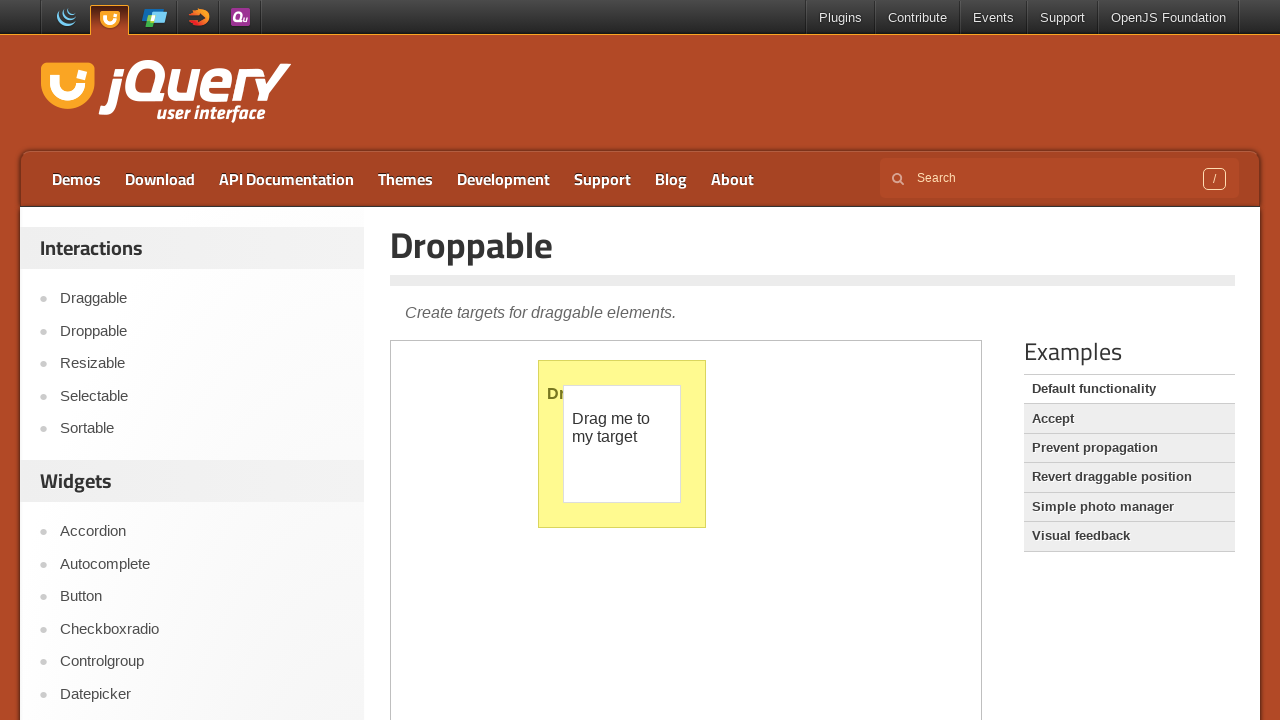

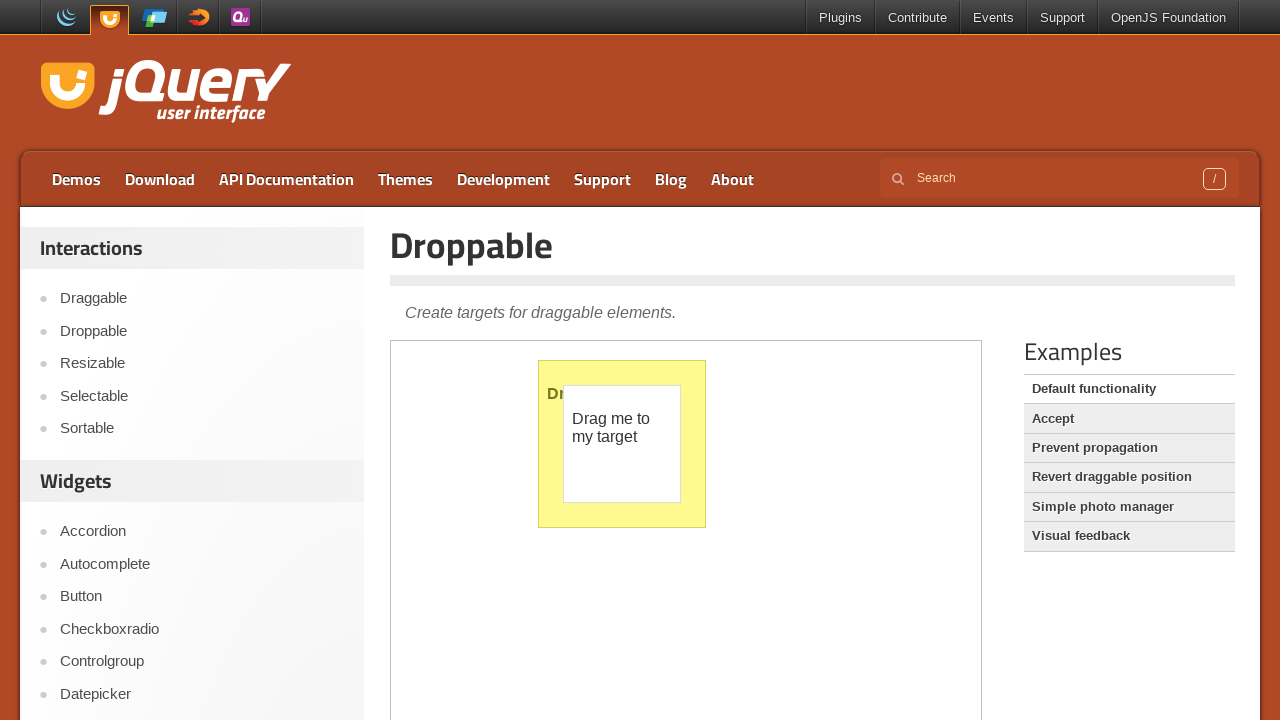